Tests dynamic control functionality by clicking a toggle button to hide a checkbox and waiting for the checkbox to become invisible

Starting URL: https://v1.training-support.net/selenium/dynamic-controls

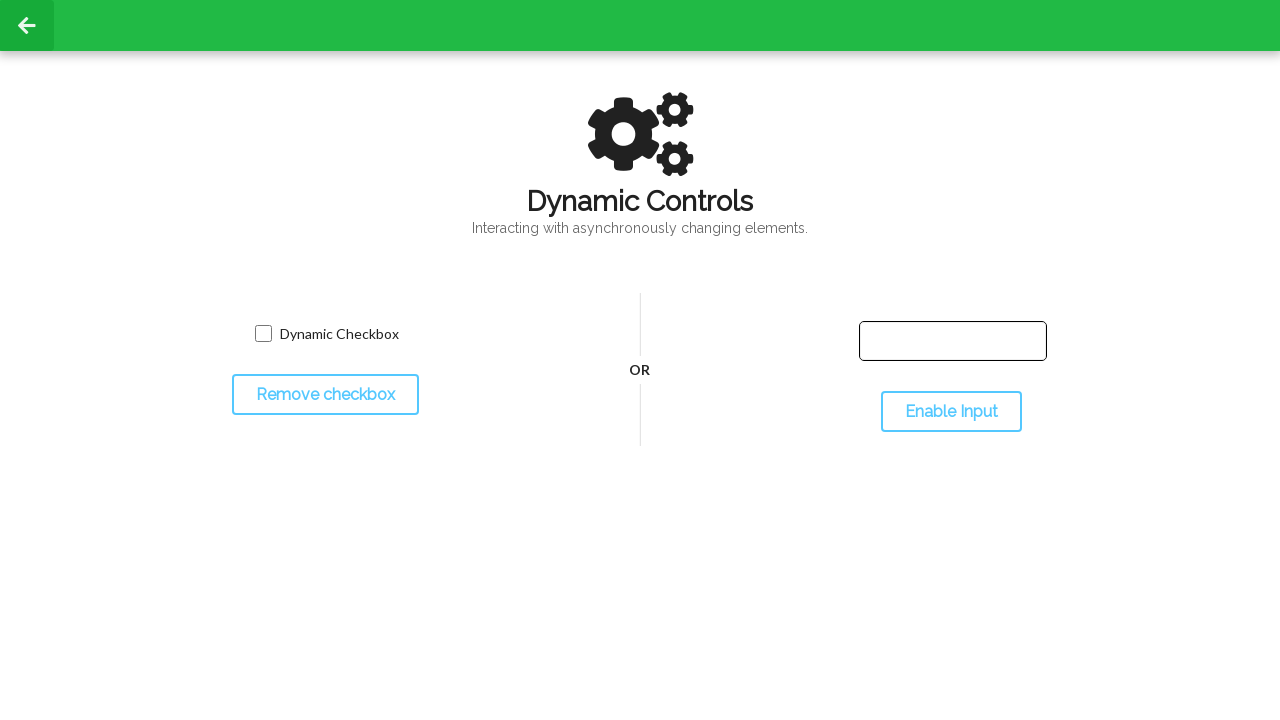

Verified checkbox is initially visible
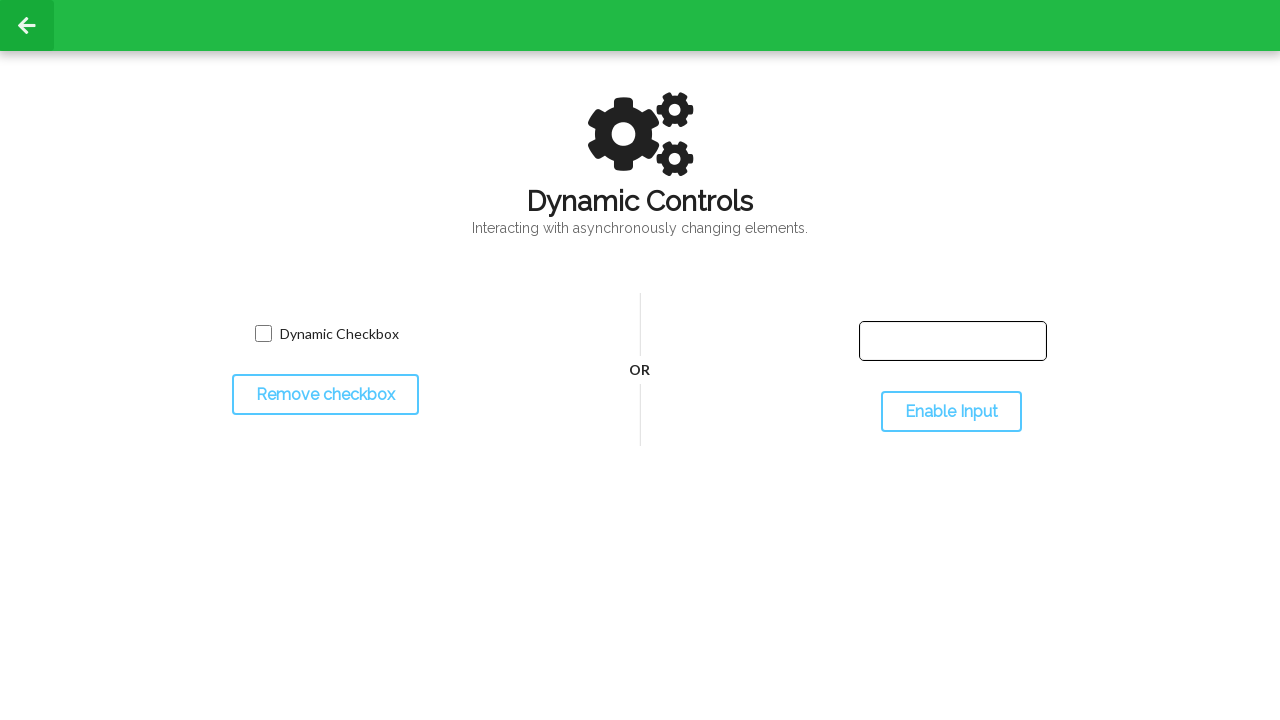

Clicked toggle button to hide checkbox at (325, 395) on #toggleCheckbox
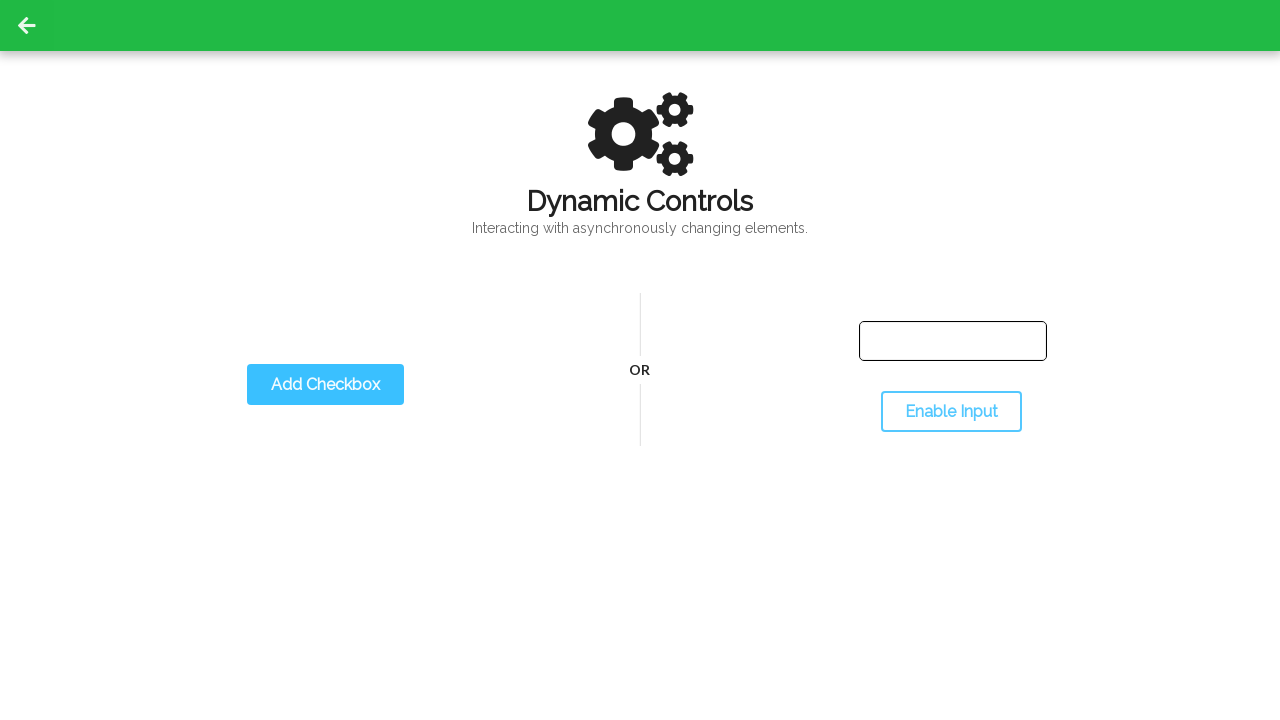

Checkbox successfully became hidden after toggle
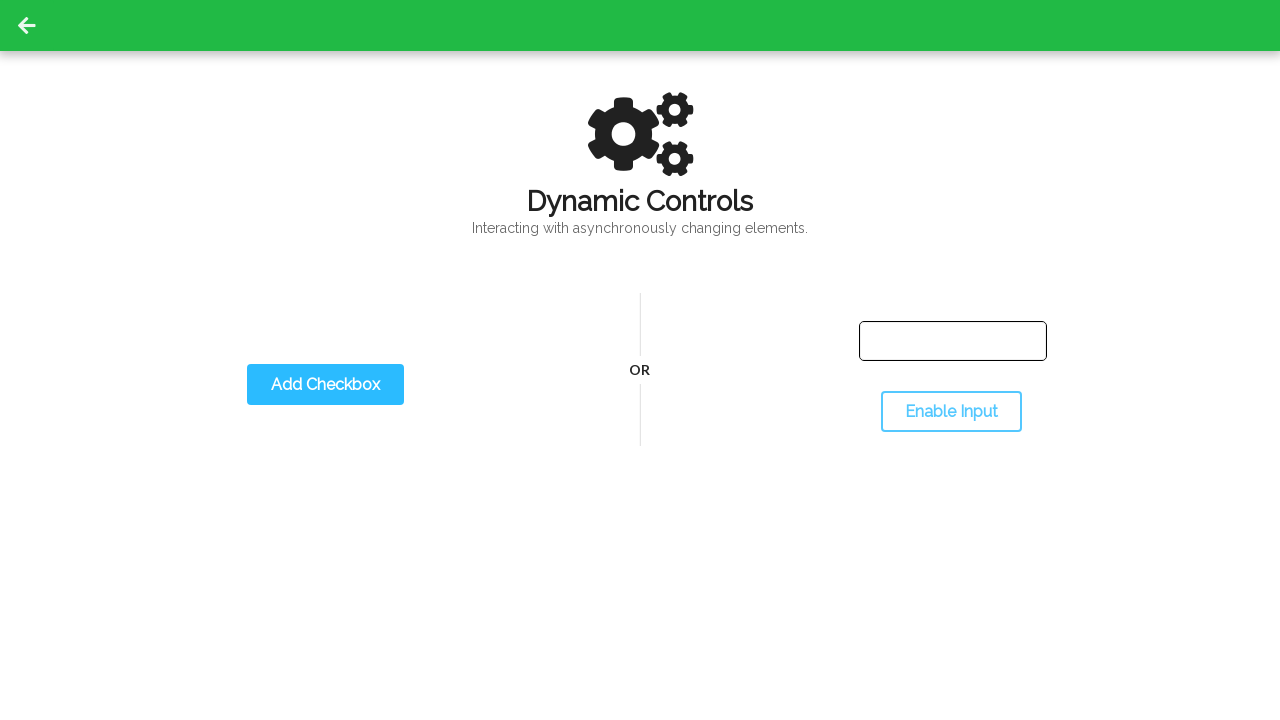

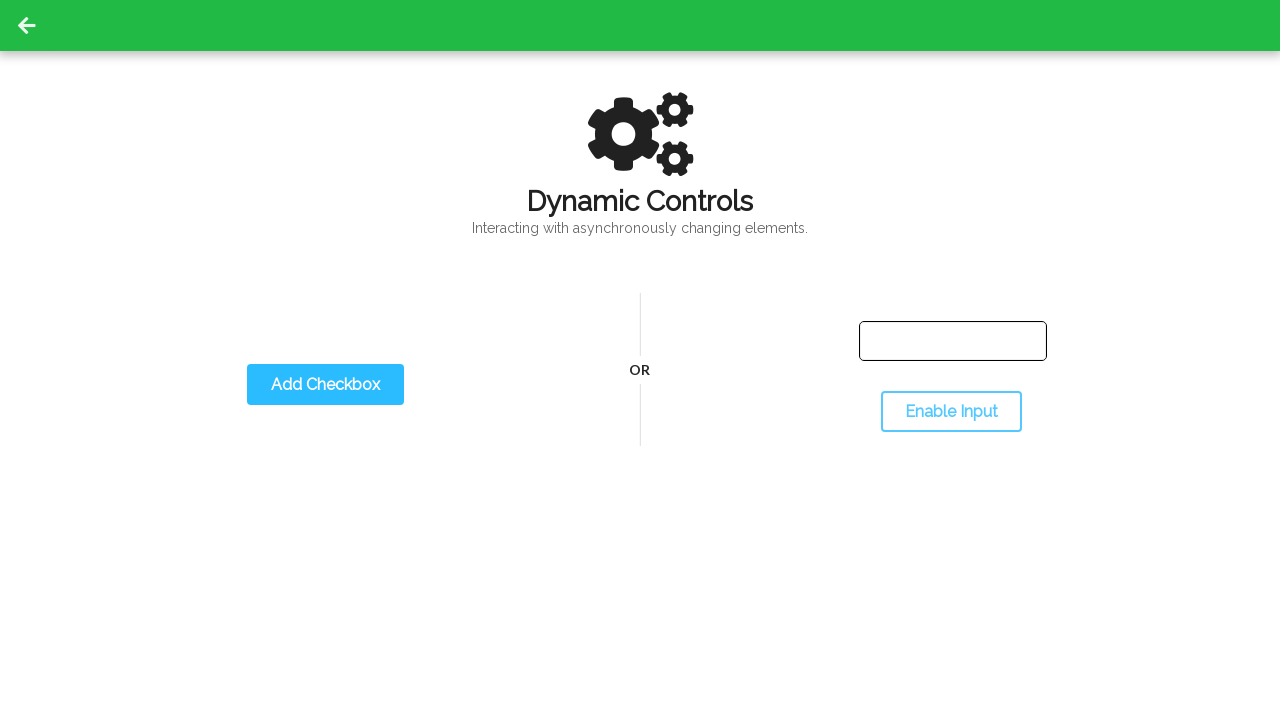